Tests click, double-click, and right-click actions on different button elements using ActionChains equivalent in Playwright

Starting URL: http://sahitest.com/demo/clicks.htm

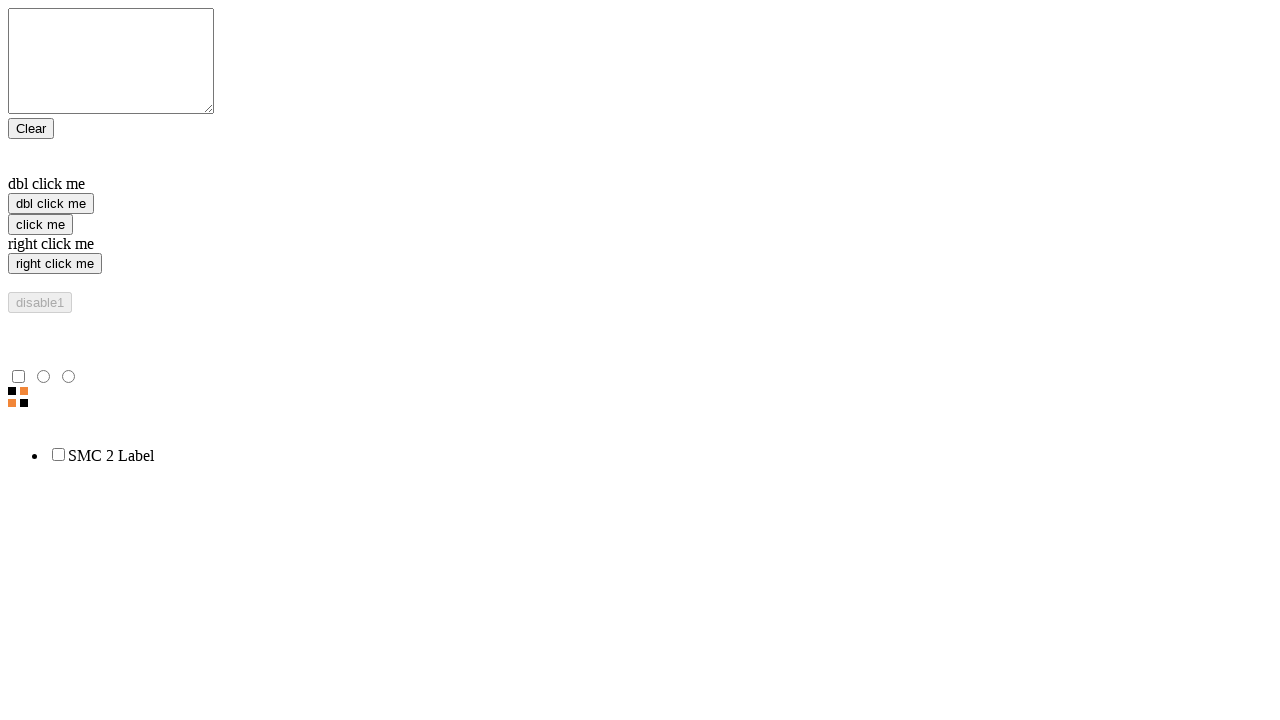

Clicked 'click me' button at (40, 224) on xpath=//input[@value='click me']
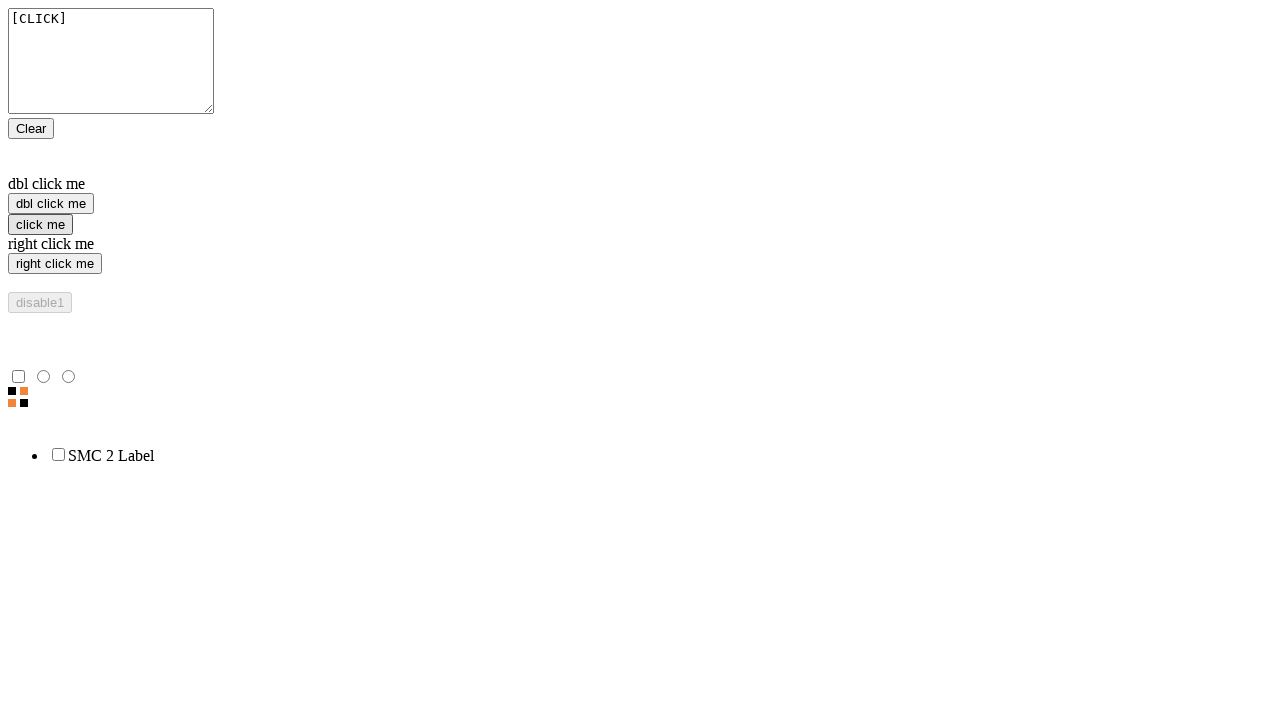

Double-clicked 'dbl click me' button at (51, 204) on xpath=//input[@value='dbl click me']
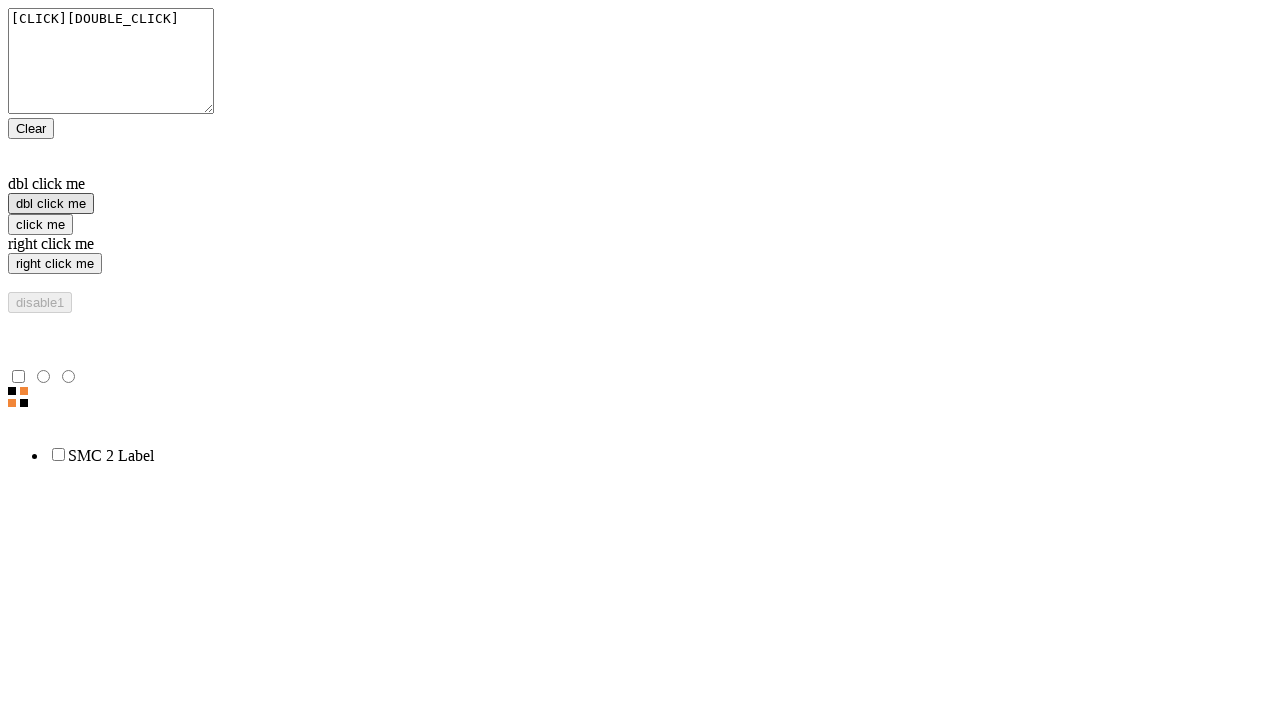

Right-clicked 'right click me' button at (55, 264) on //input[@value='right click me']
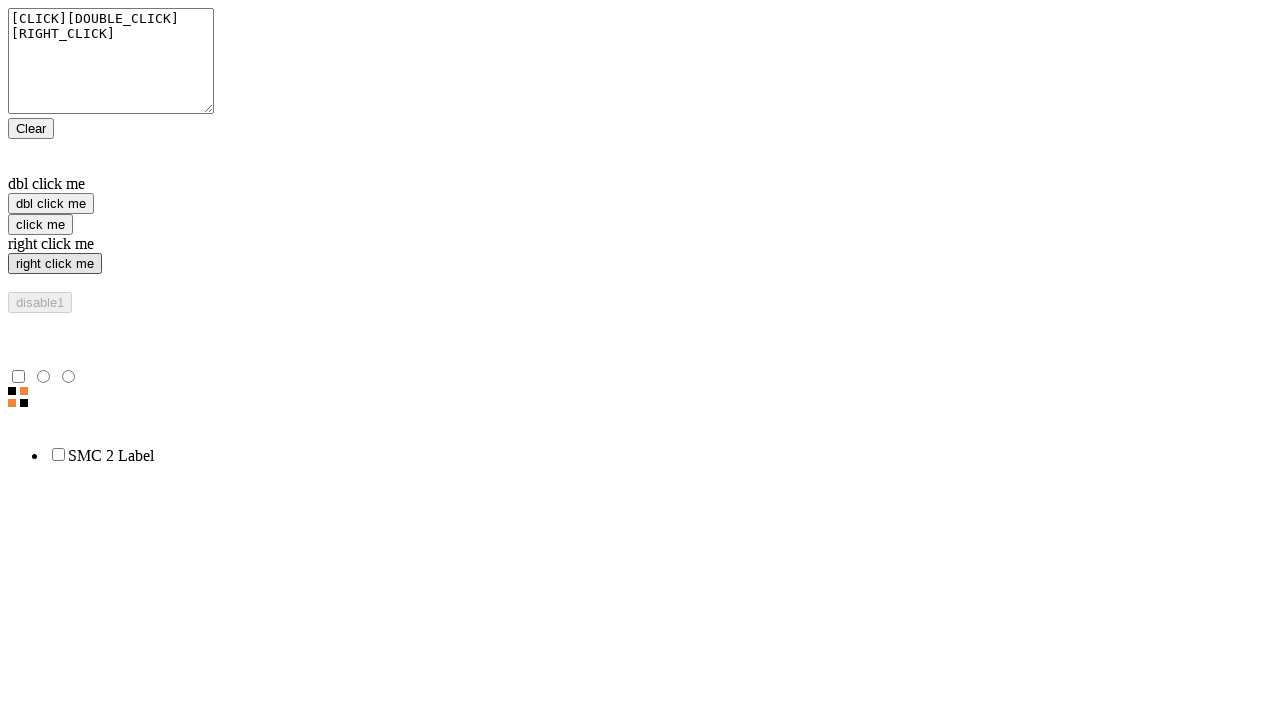

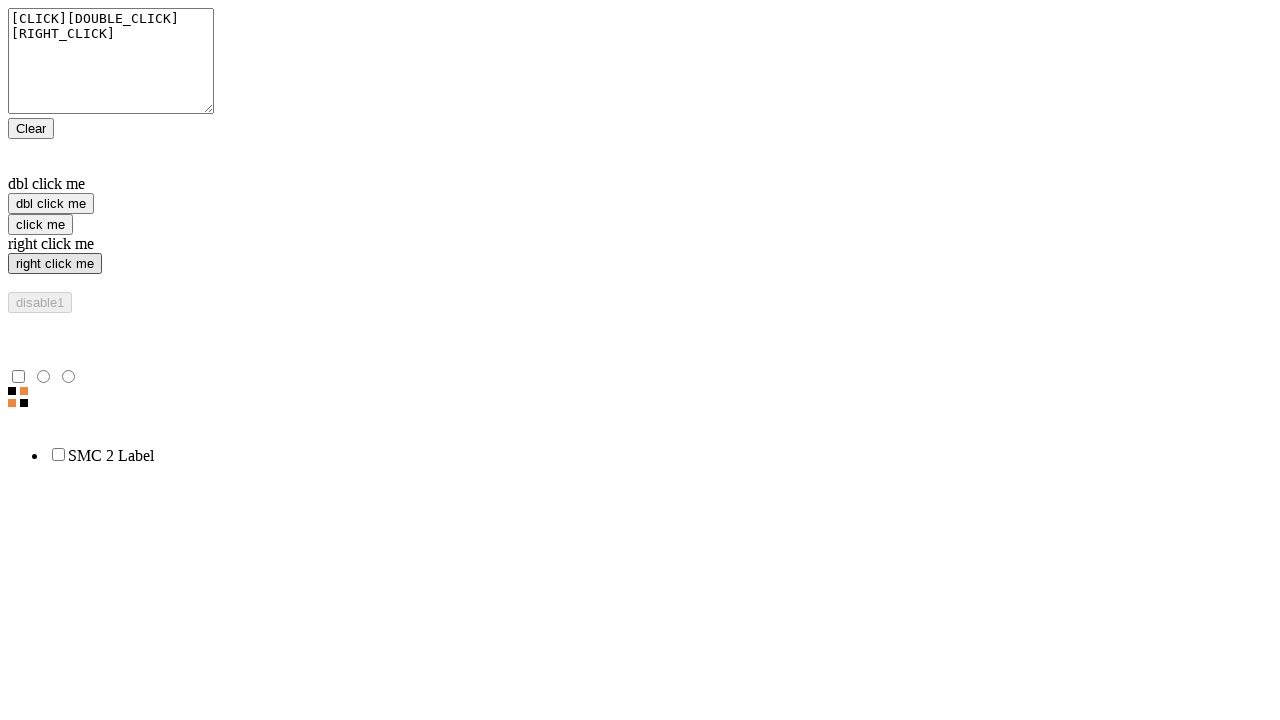